Tests e-commerce checkout flow by adding a product to cart and attempting to pay with debit card, validating error messages for empty payment fields

Starting URL: https://shopdemo.e-junkie.com/

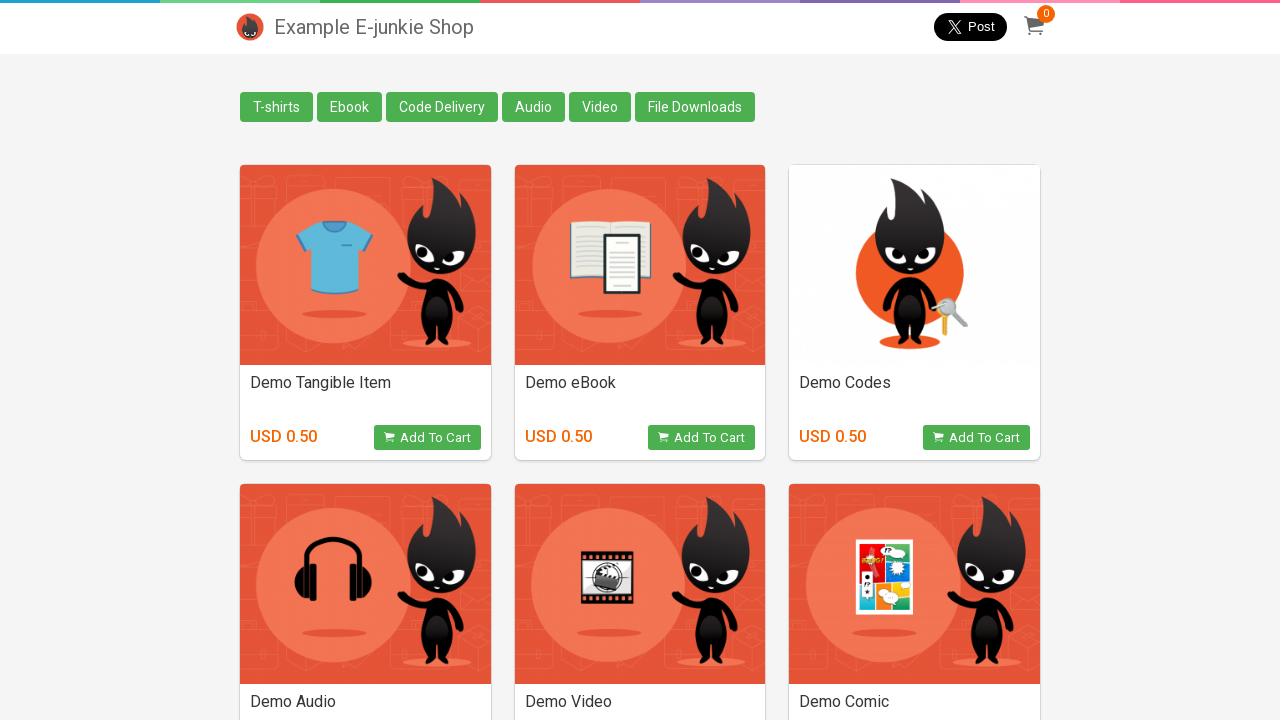

Clicked 'Add to Cart' button for the second product at (702, 438) on (//button[@class='view_product'])[2]
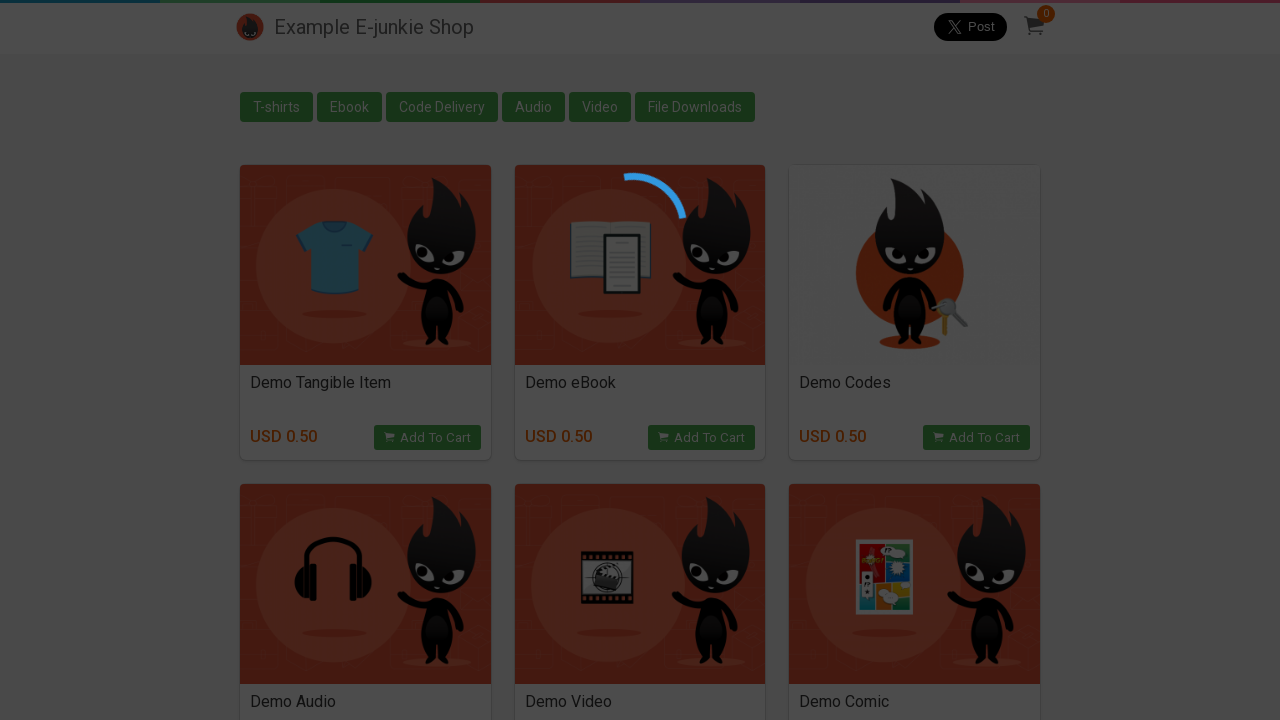

Waited for checkout iframe to become visible
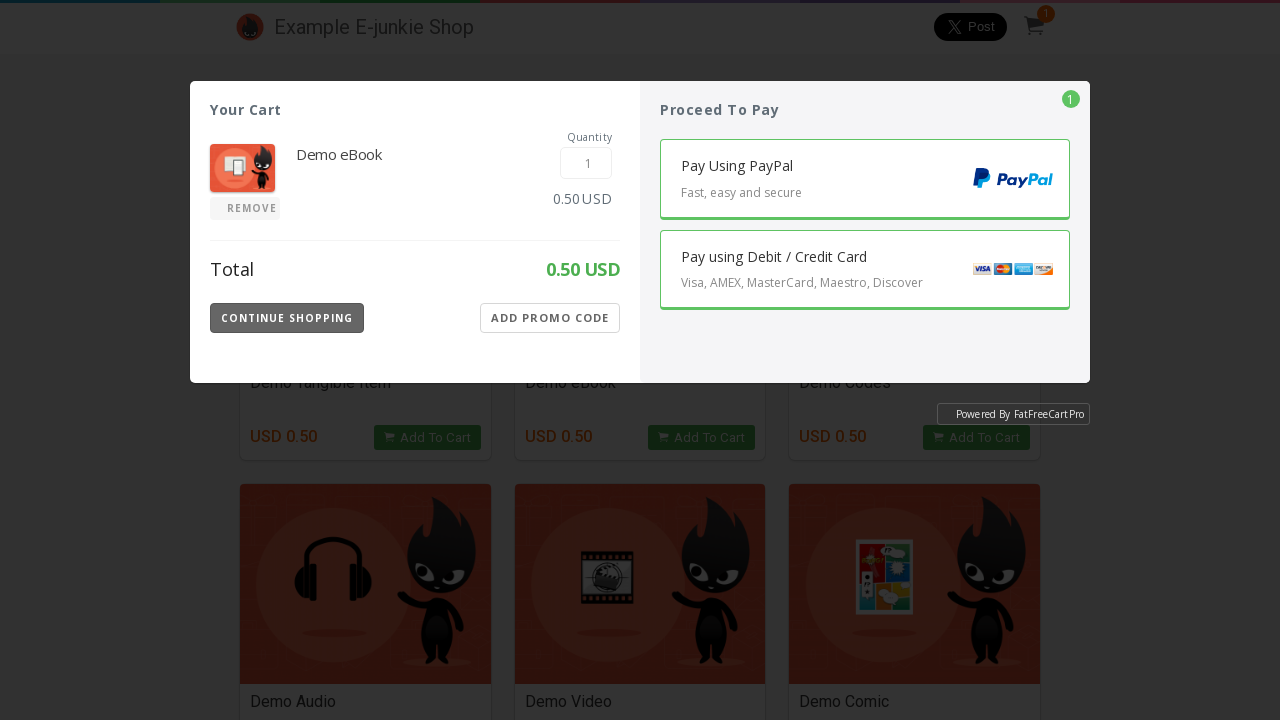

Switched to checkout iframe content
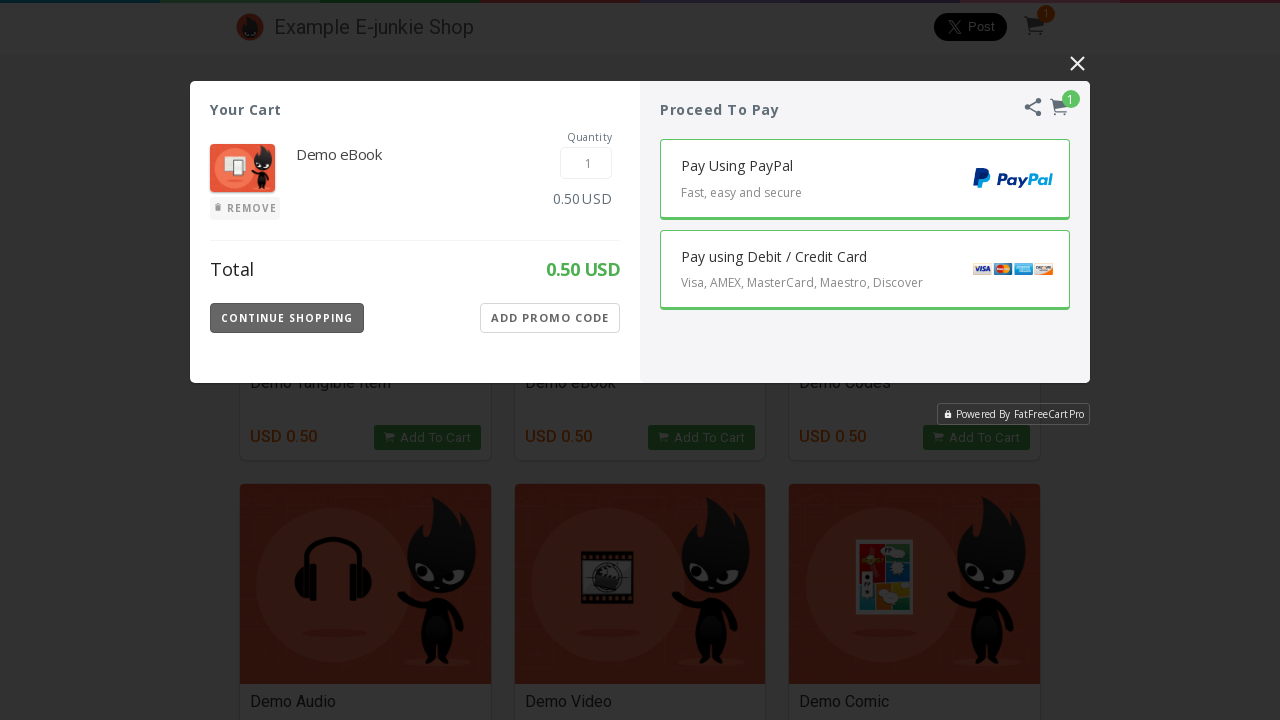

Clicked 'Pay using Debit/Credit Card' button at (865, 270) on [class='Payment-Button CC']
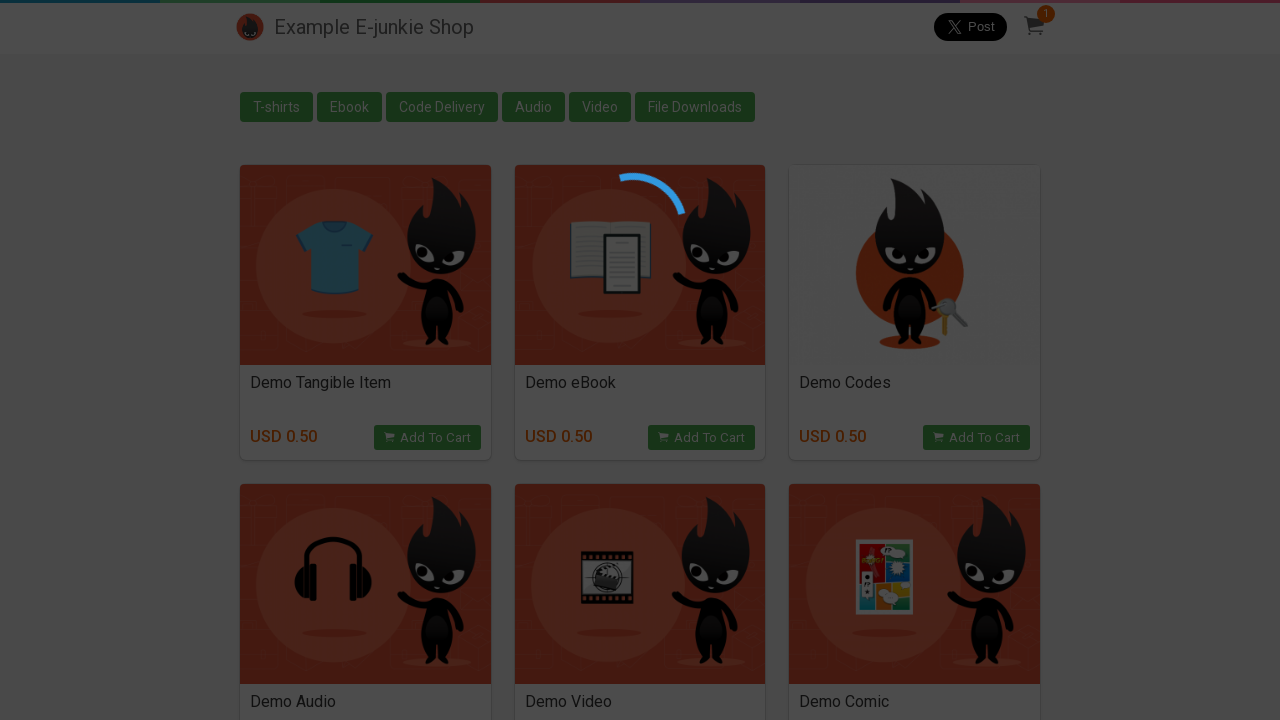

Clicked Pay button to trigger validation at (865, 293) on [class='Pay-Button']
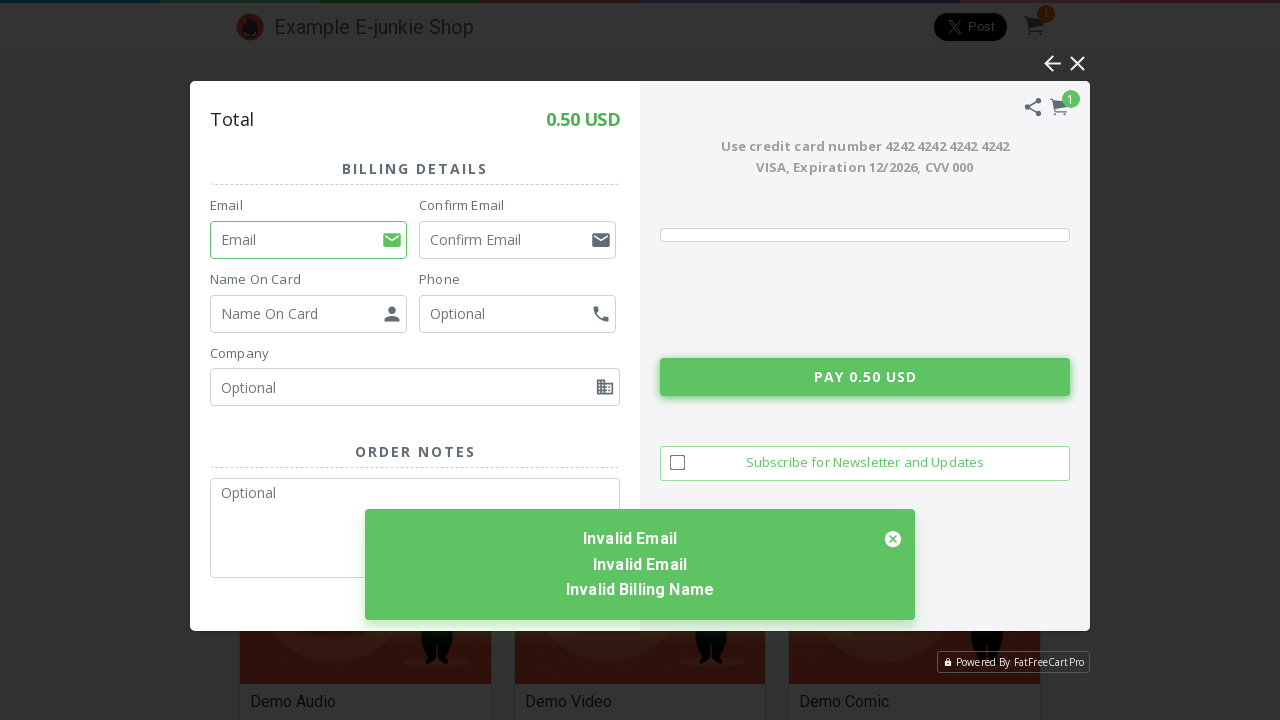

Error message displayed for empty payment fields validation
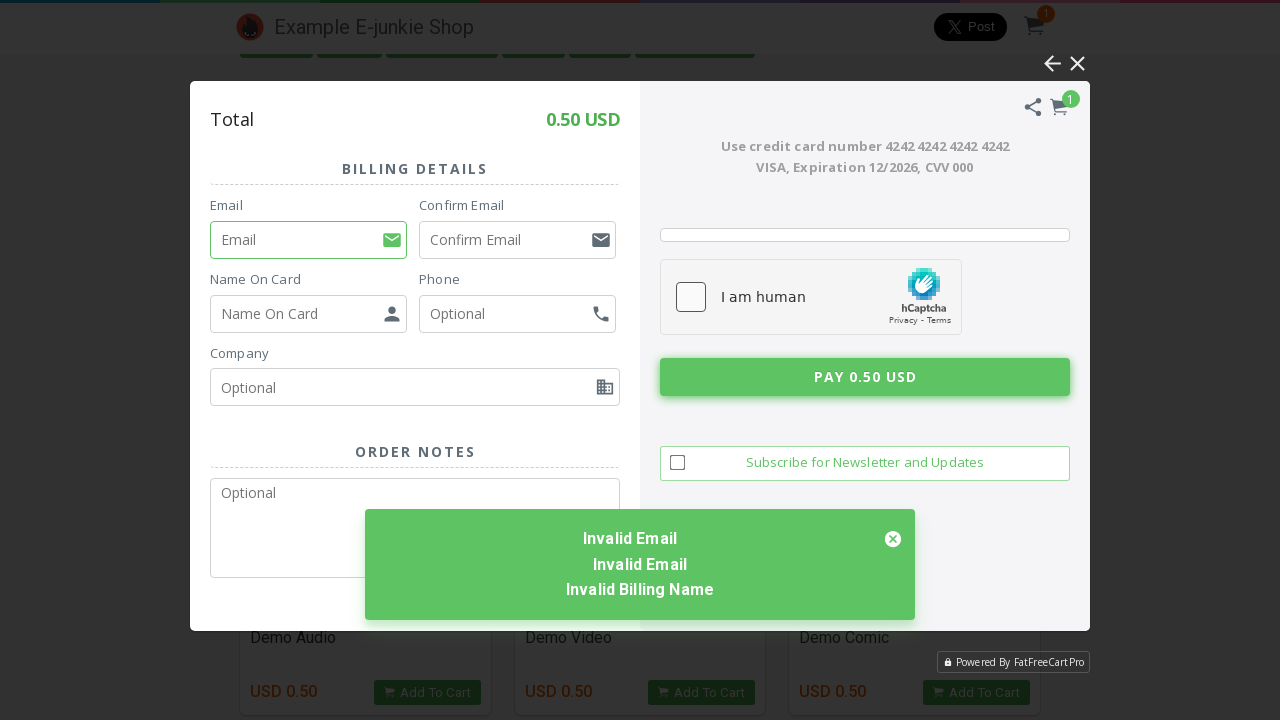

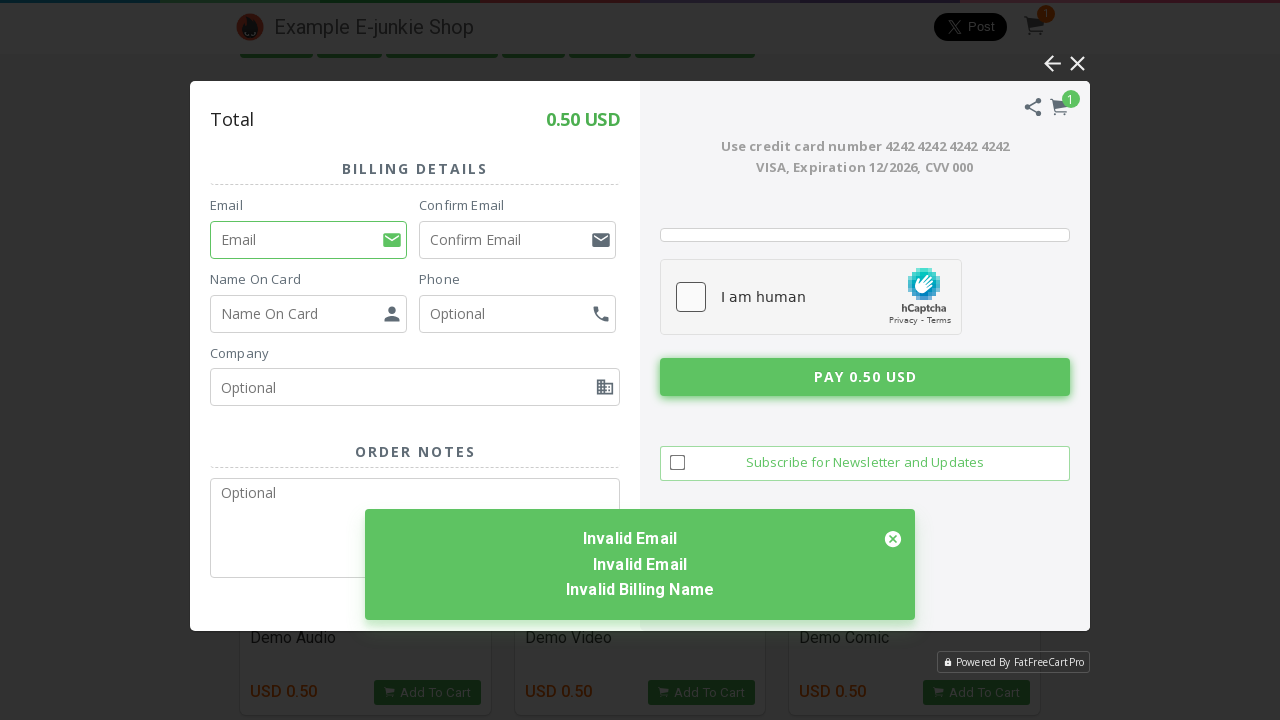